Tests element presence on the DemoBlaze homepage by checking for category navigation elements using various CSS selectors

Starting URL: https://www.demoblaze.com/

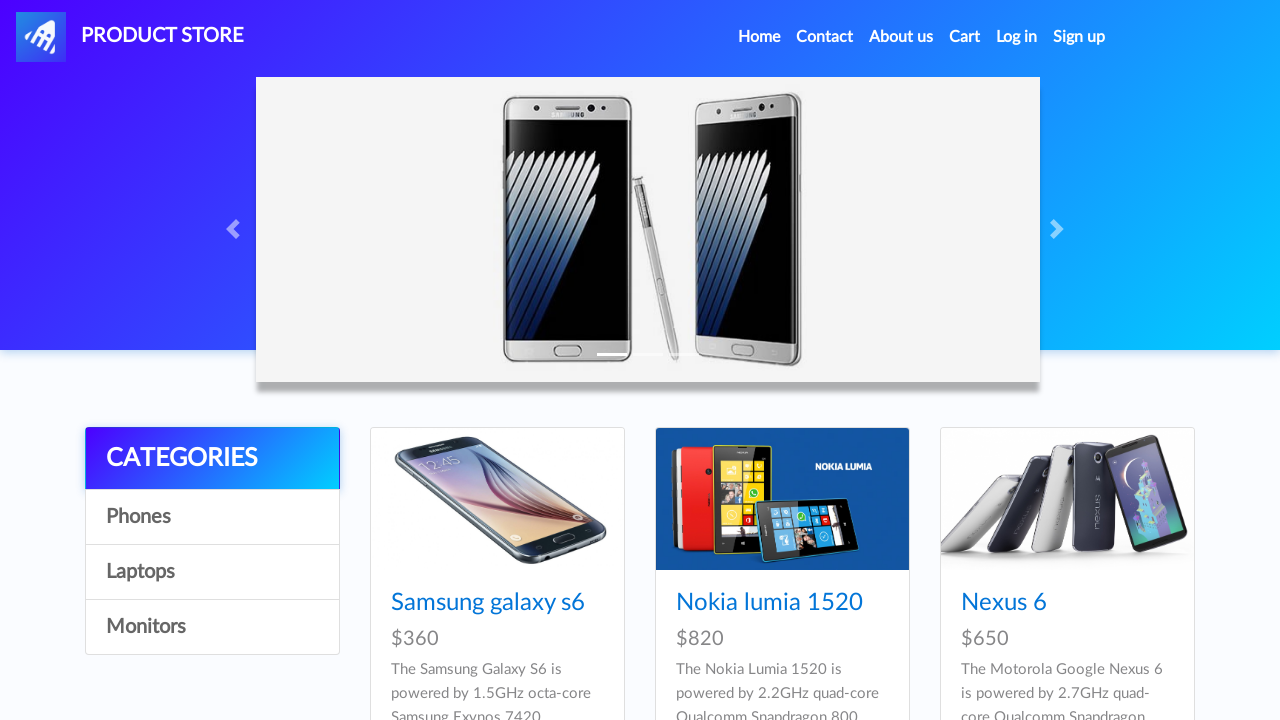

Found category element with class 'list-group-item' and id 'itemc'
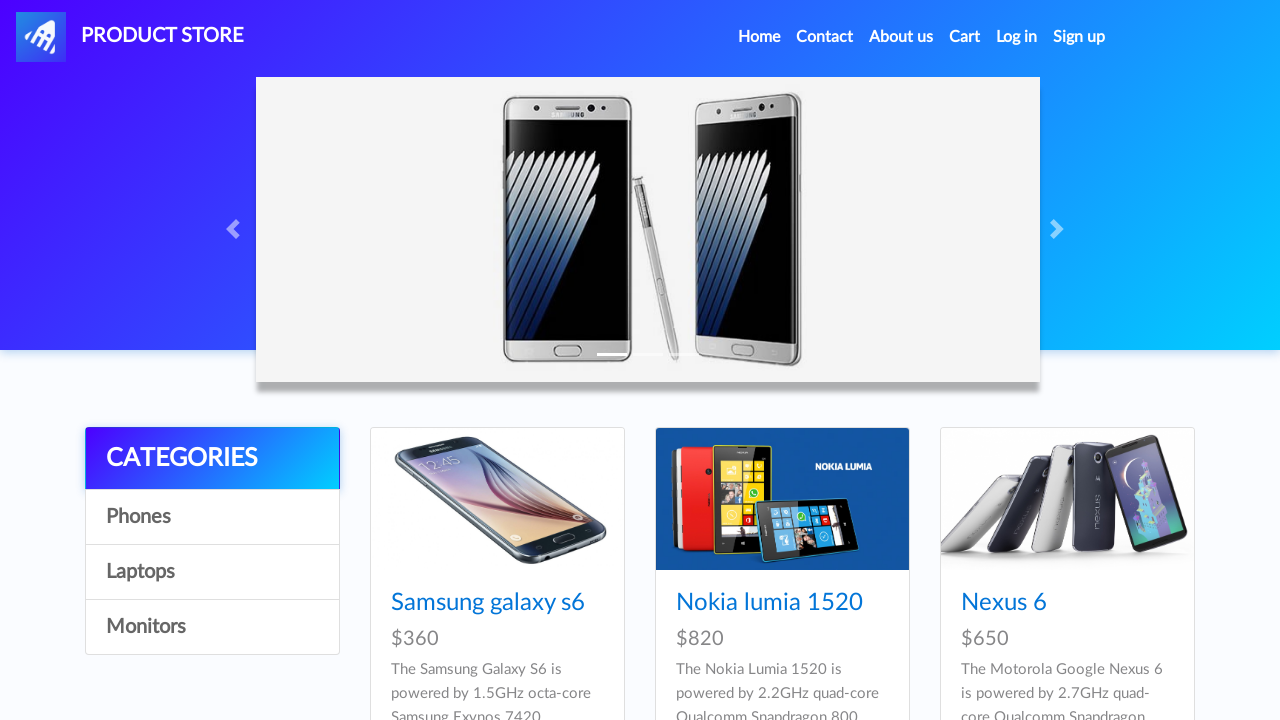

Found notebook category link with onclick handler
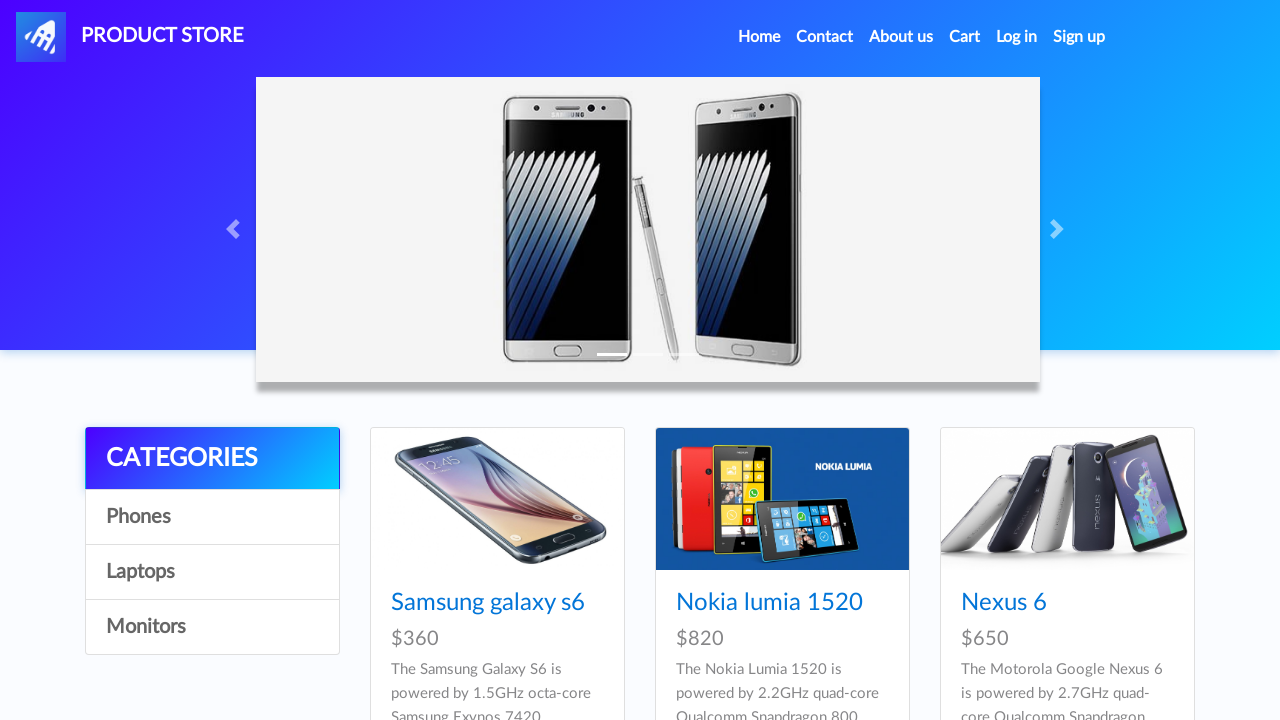

Found anchor element with id 'itemc'
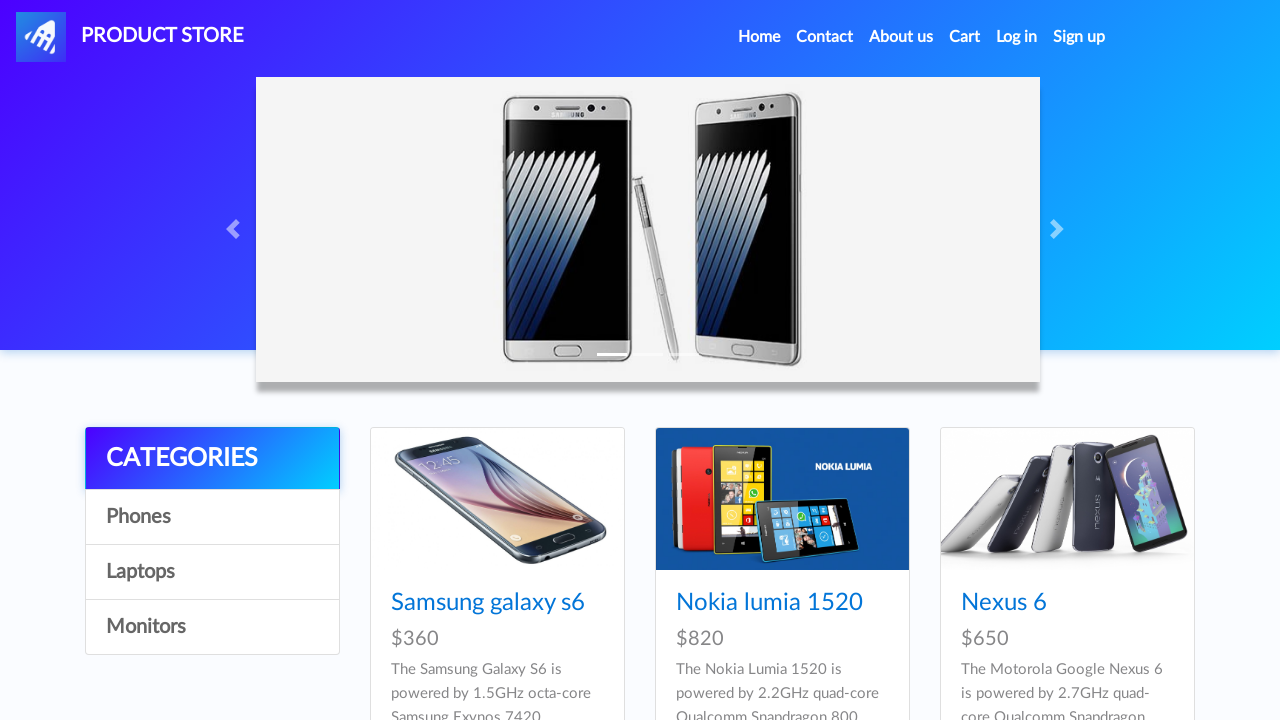

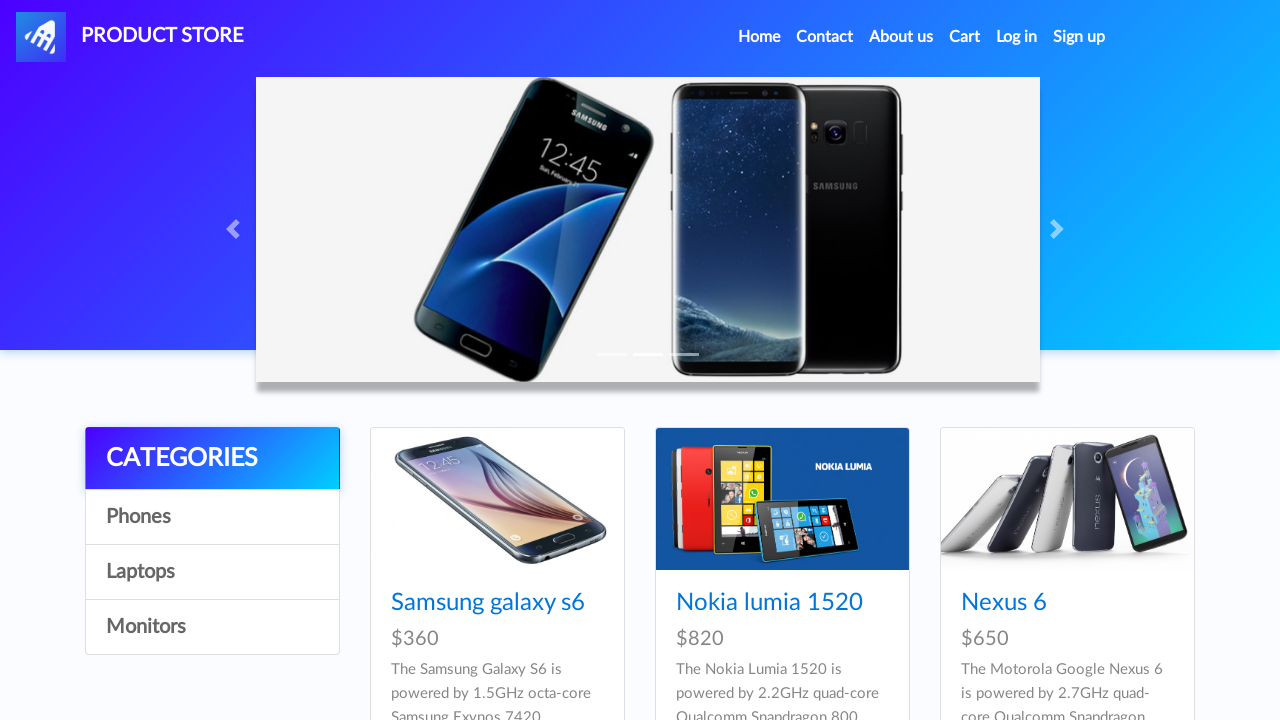